Tests calculator addition functionality by entering "2 + 3" and verifying the result equals 5

Starting URL: https://web2.0calc.com/

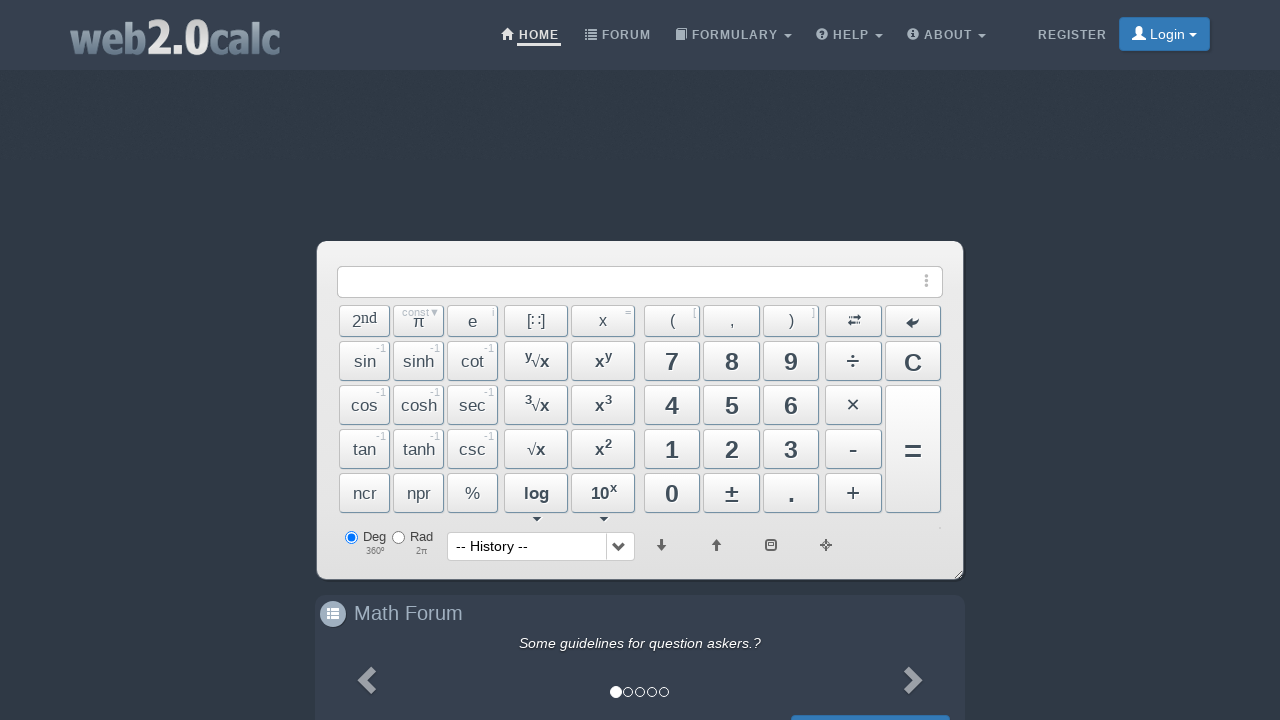

Entered formula '2 + 3' into calculator input field on #input
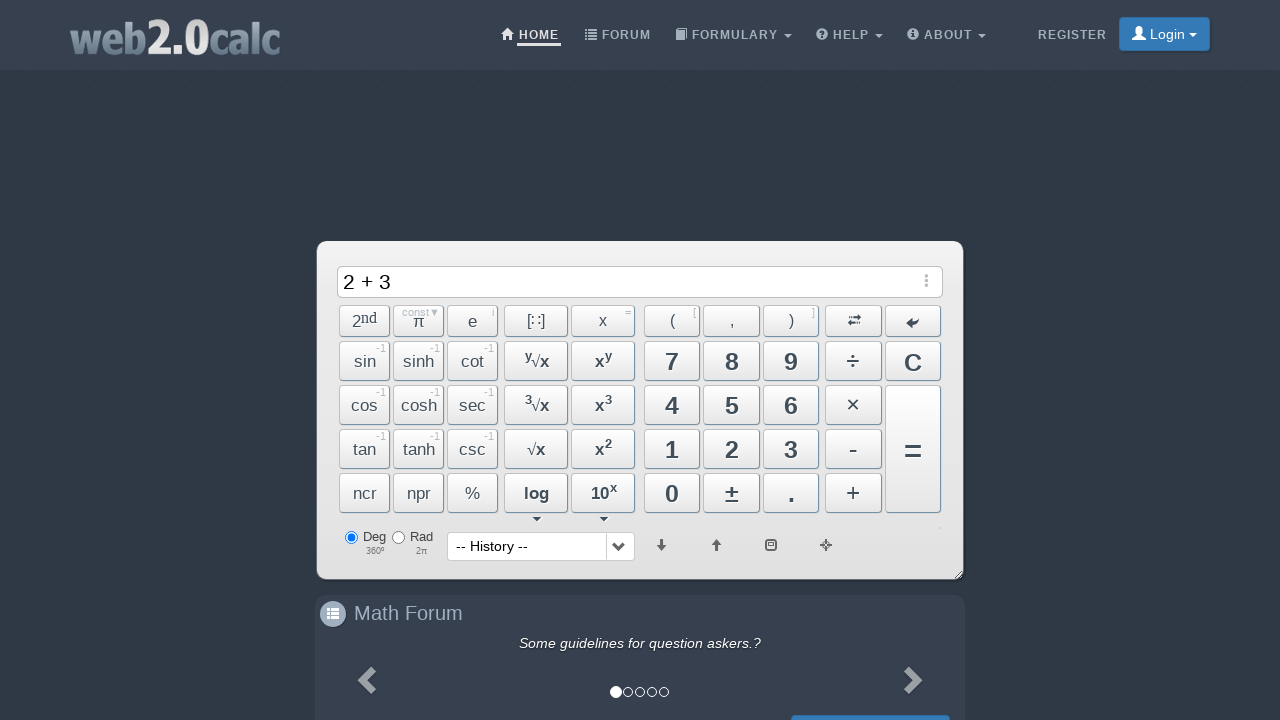

Clicked calculate button to evaluate the formula at (913, 449) on #BtnCalc
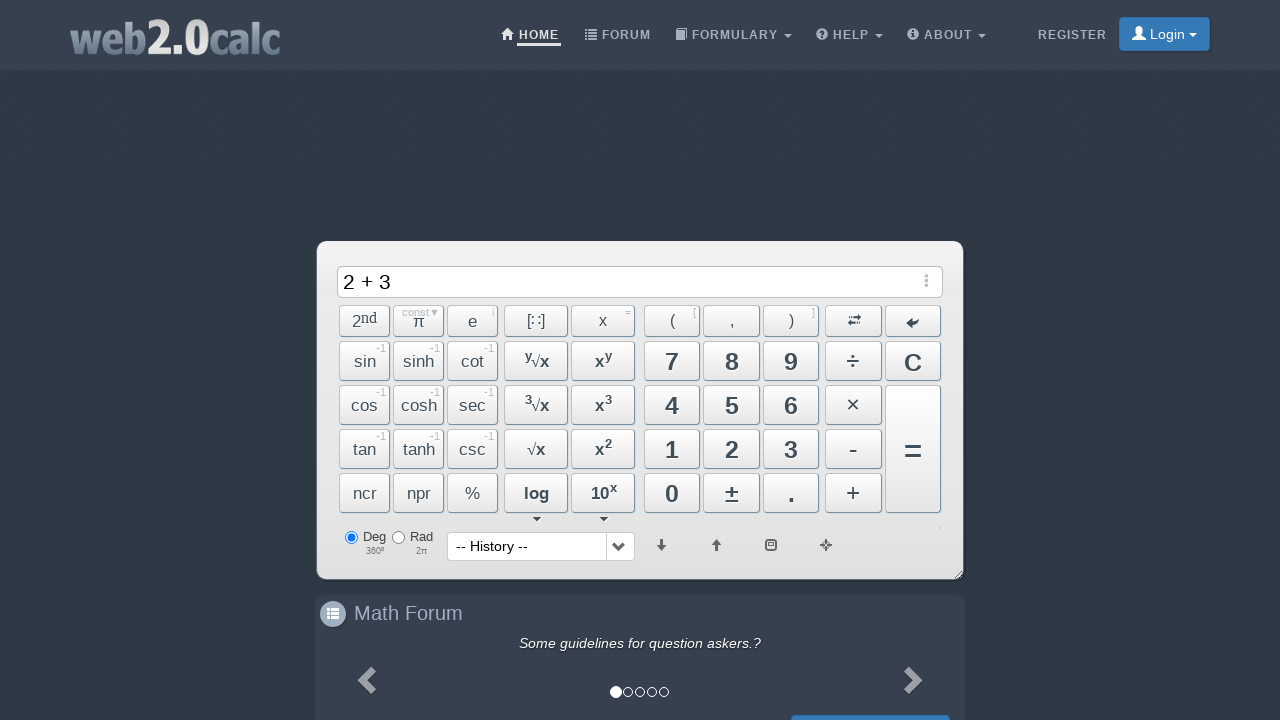

Calculator input field loaded with result
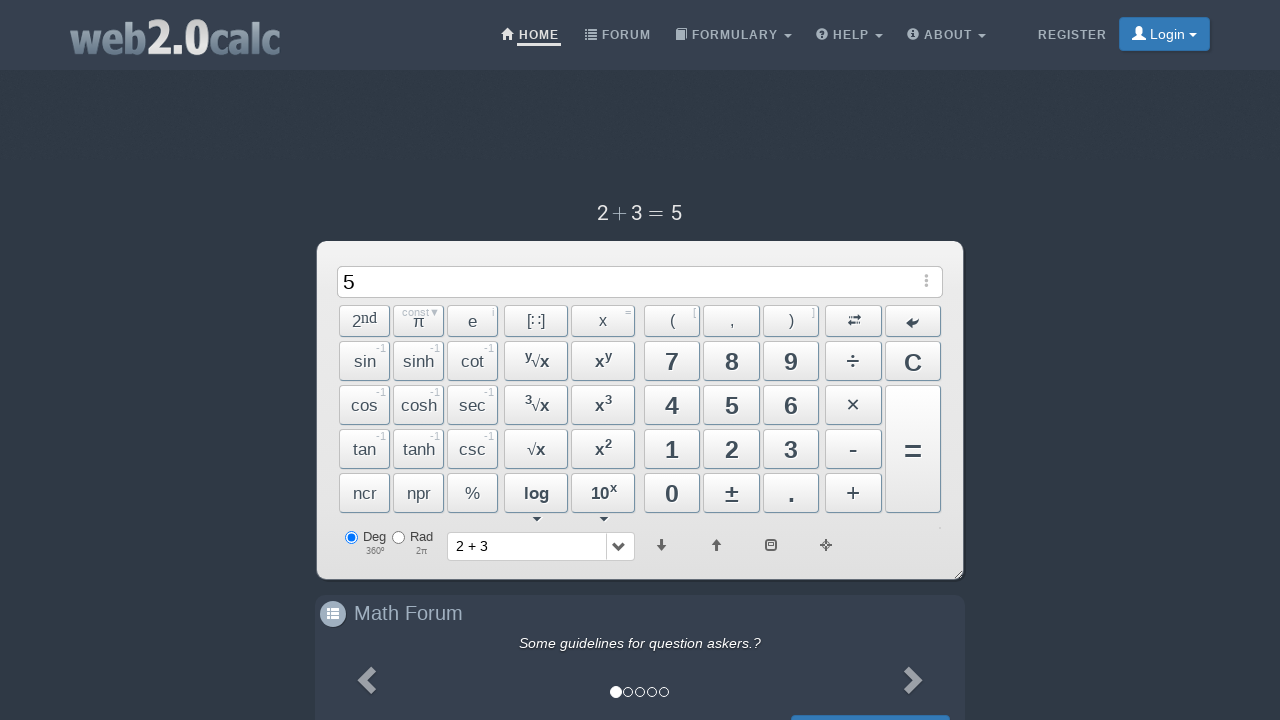

Retrieved result value from input field: 5
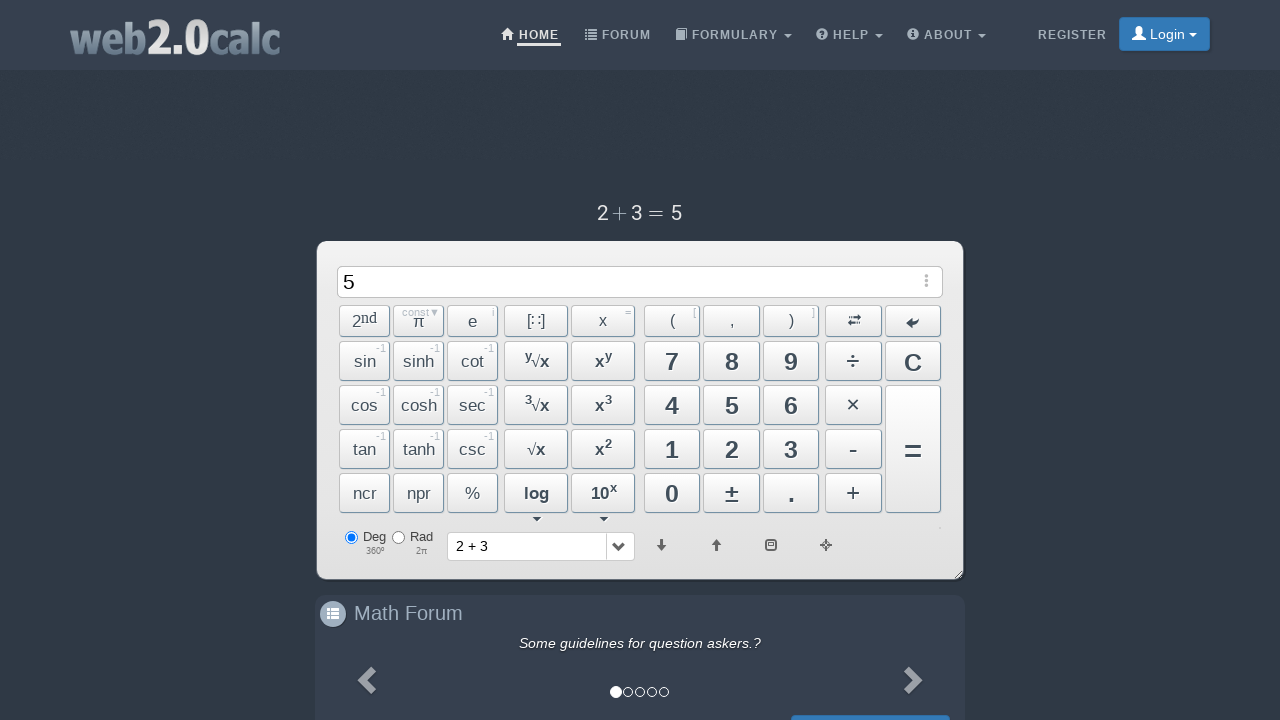

Assertion passed: result equals 5
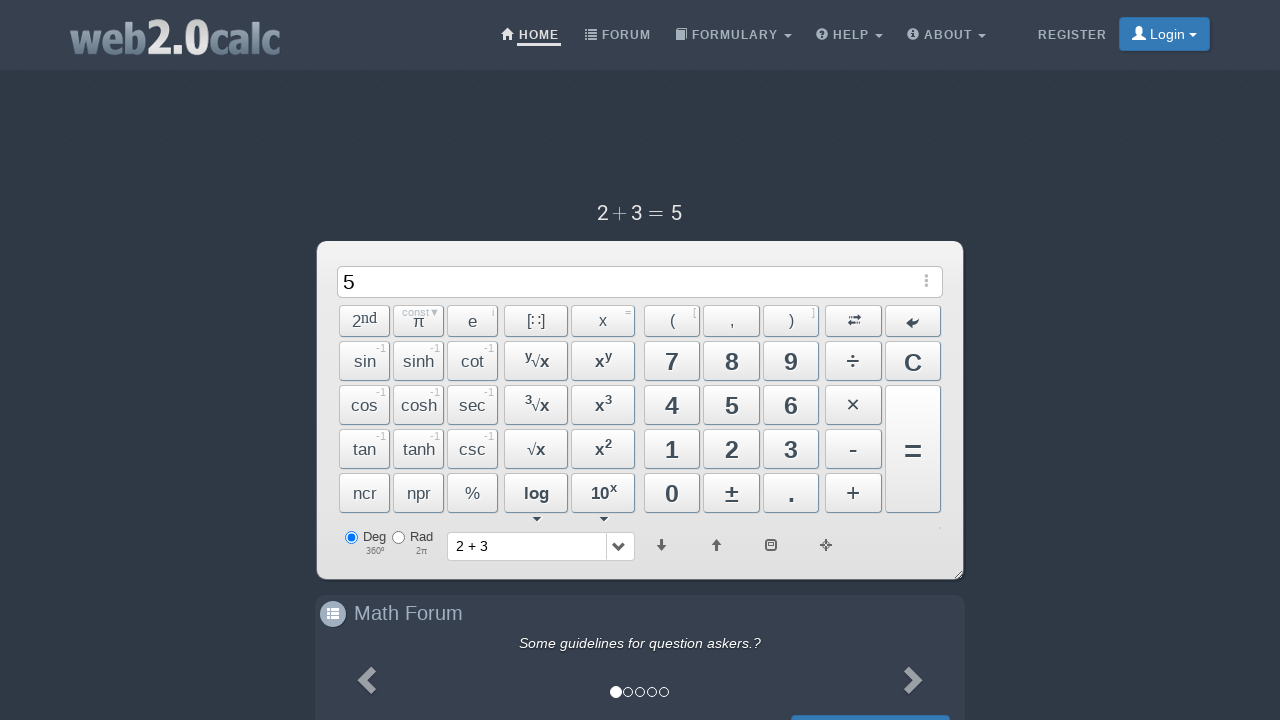

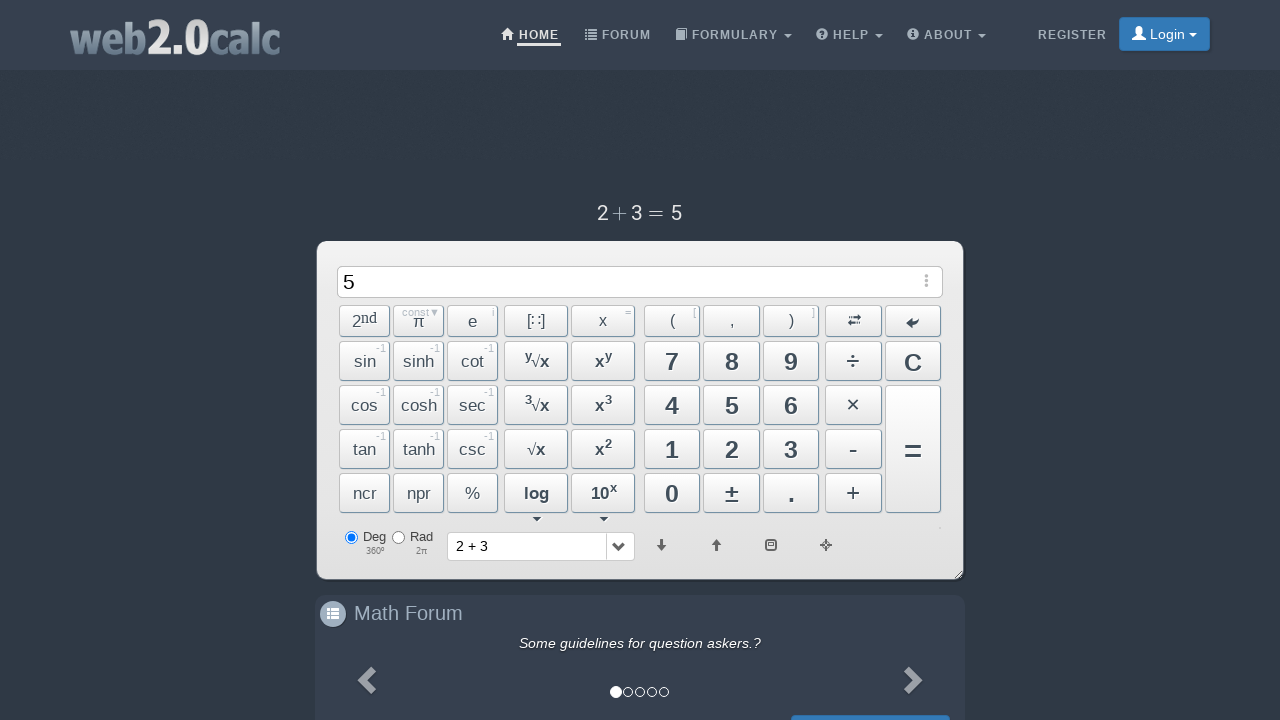